Tests checkbox functionality by verifying default states of two checkboxes, clicking to toggle them, and confirming the new states after clicking.

Starting URL: http://practice.cydeo.com/checkboxes

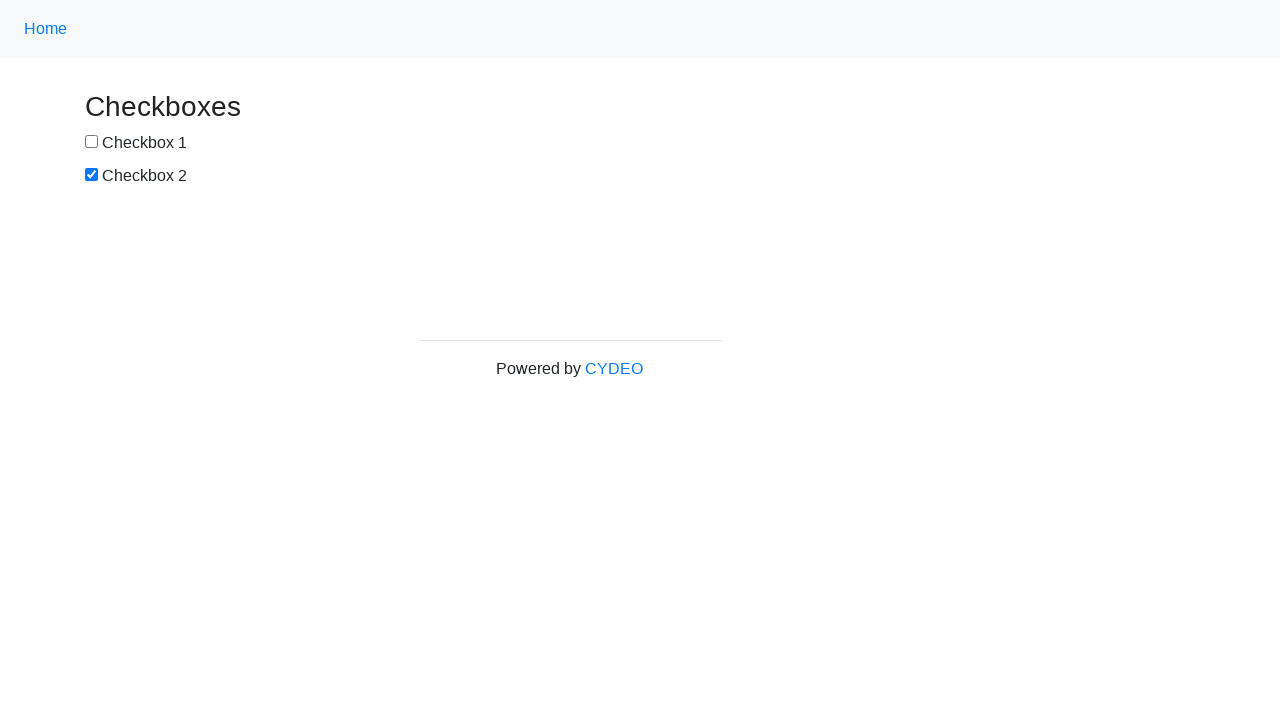

Located and verified checkbox #1 is visible
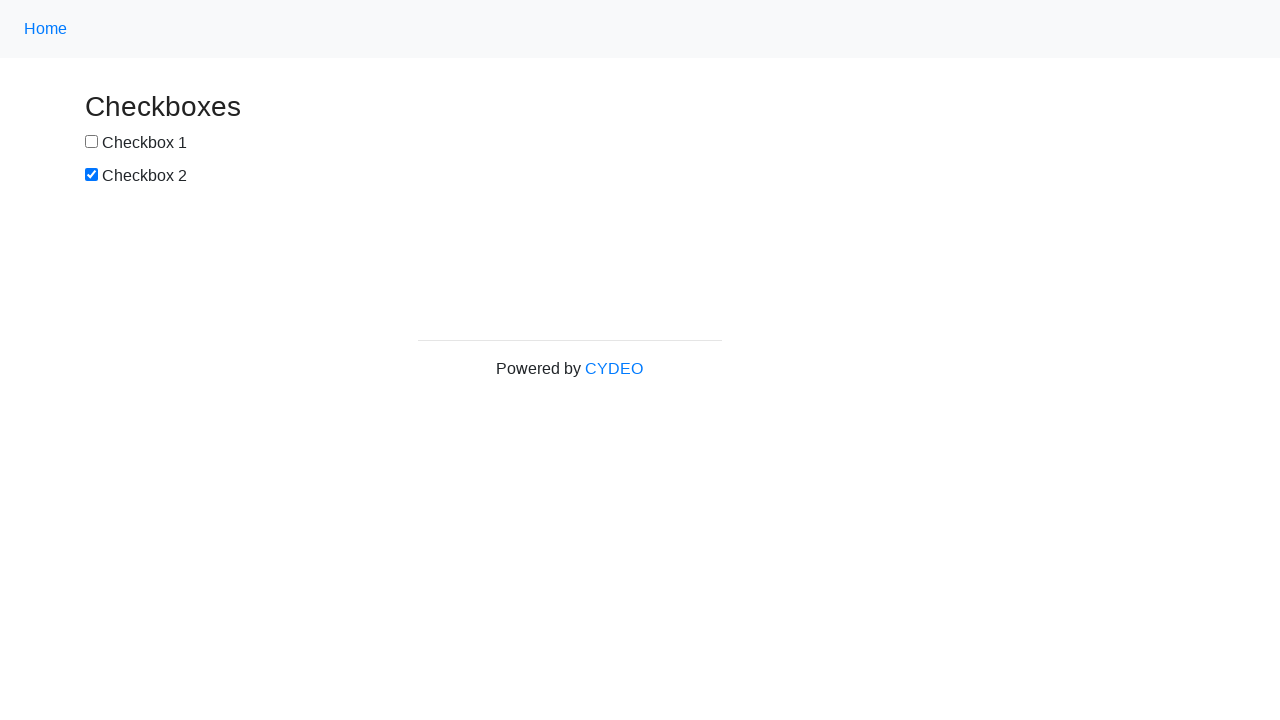

Located and verified checkbox #2 is visible
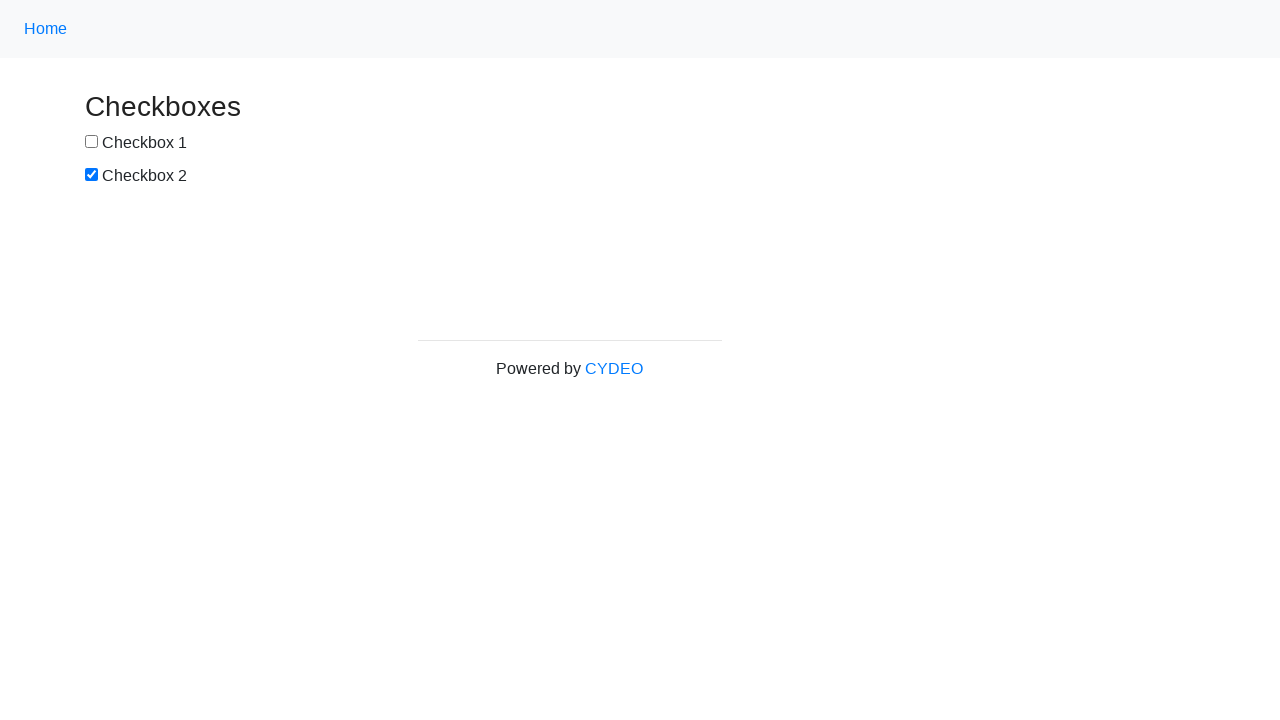

Clicked checkbox #1 to toggle its state at (92, 142) on input#box1
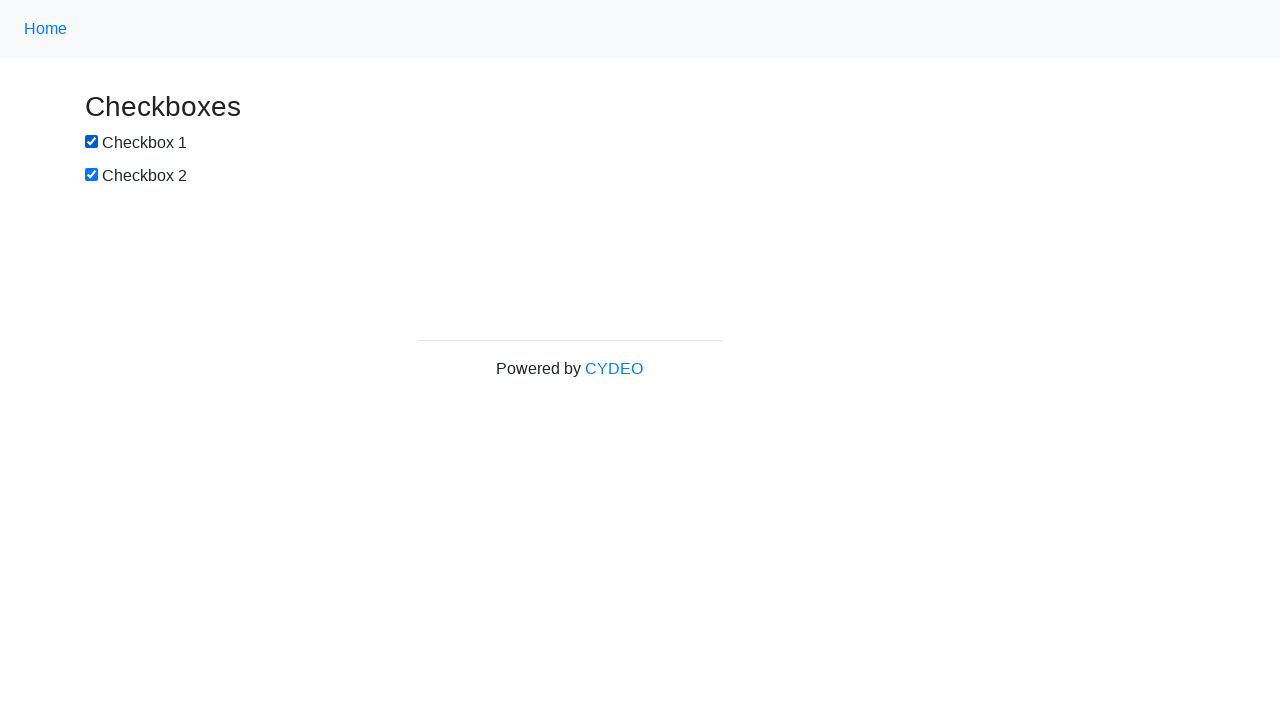

Clicked checkbox #2 to toggle its state at (92, 175) on input#box2
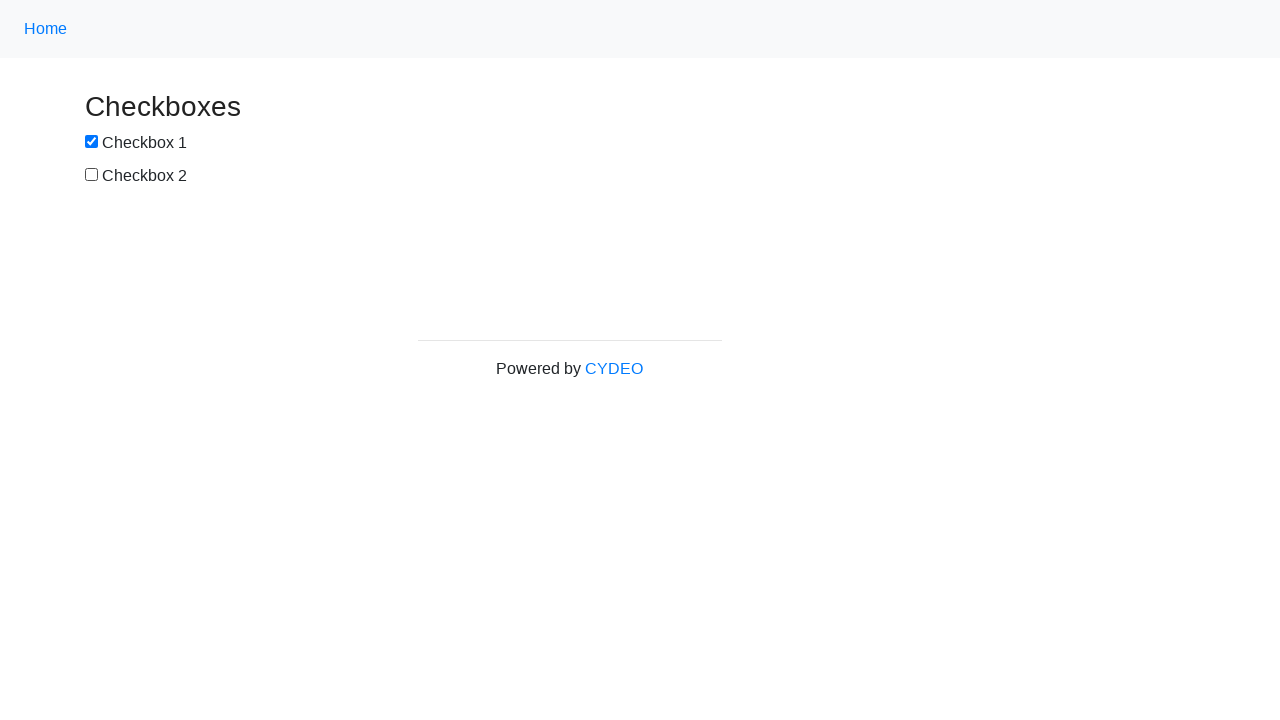

Verified checkbox #1 is still visible after clicking
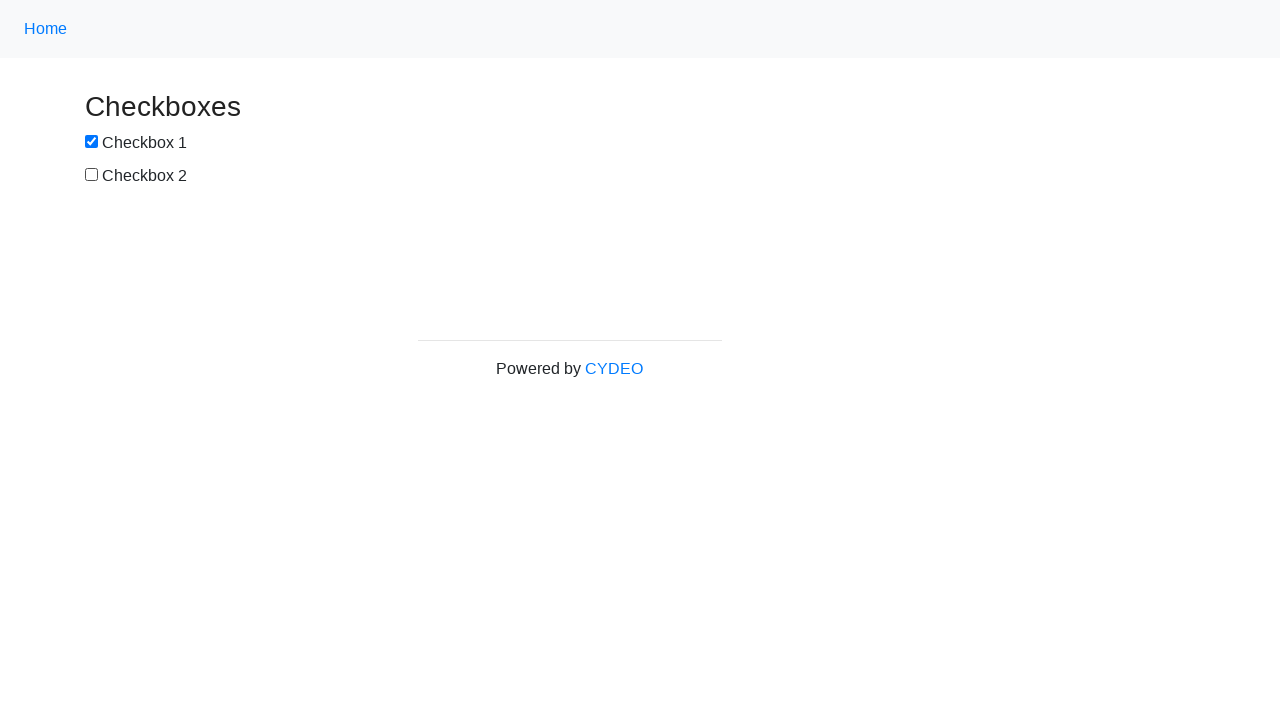

Verified checkbox #2 is still visible after clicking
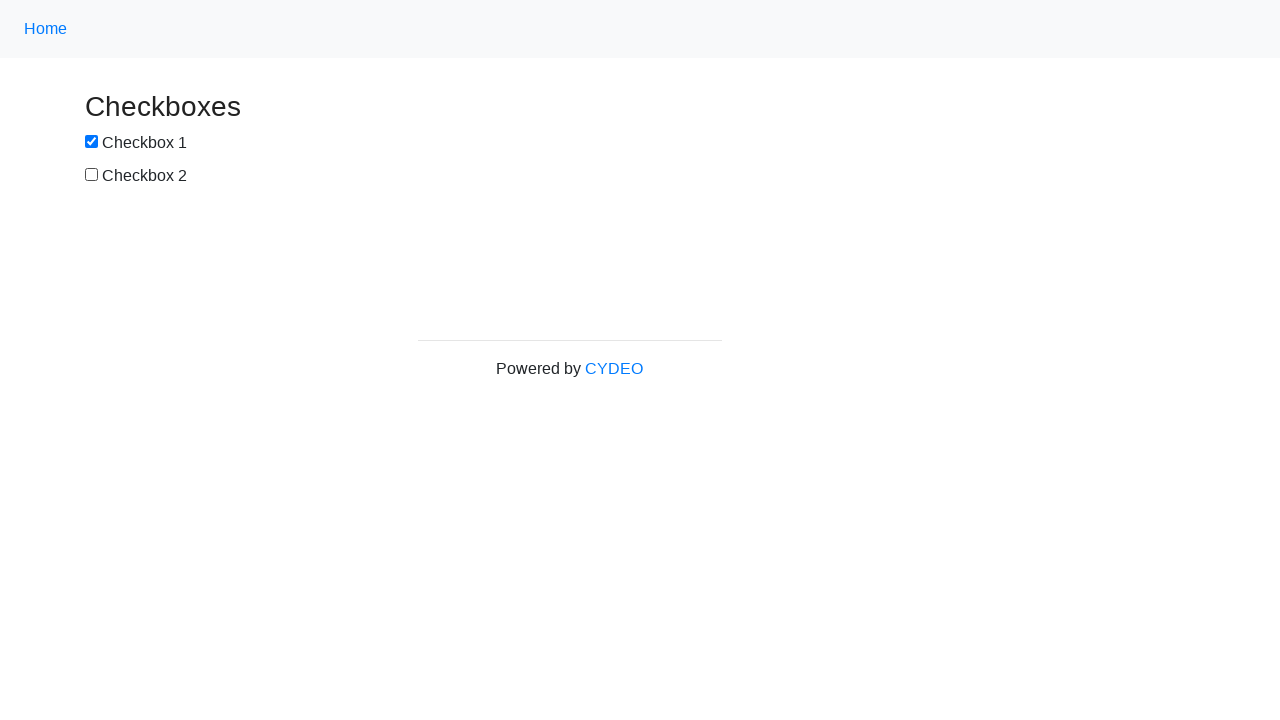

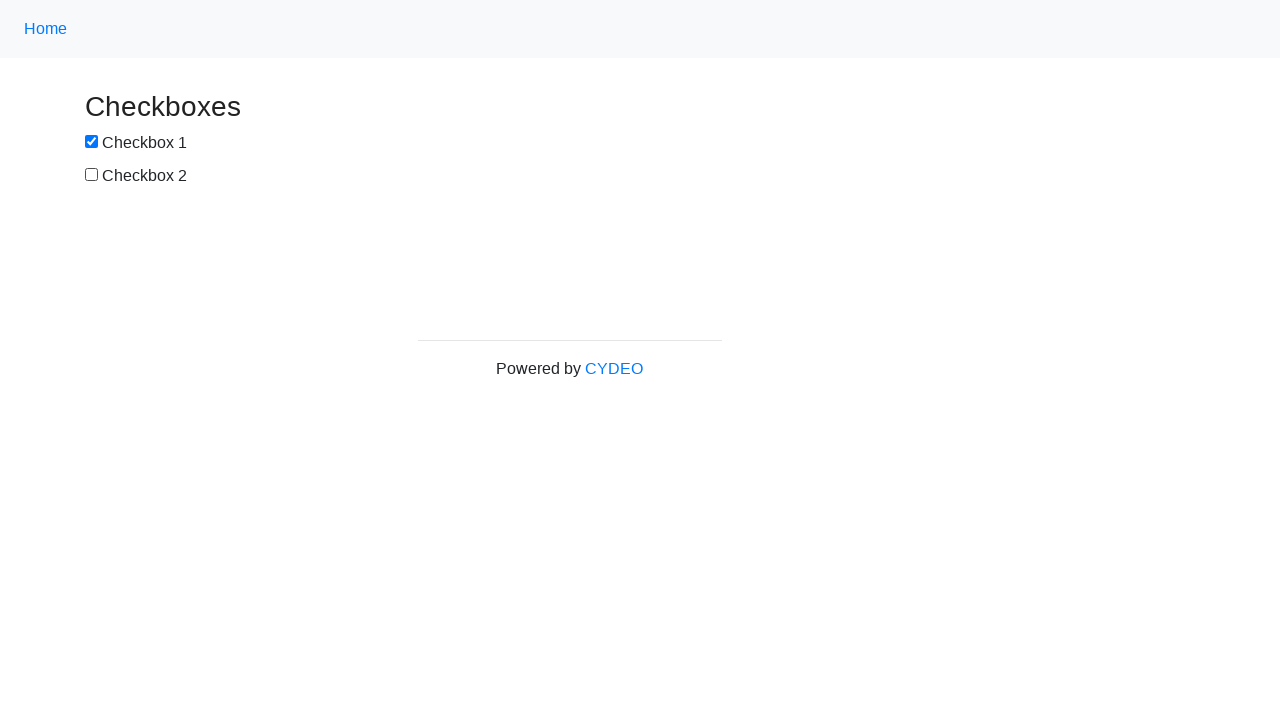